Tests dynamic controls with explicit waits by clicking Remove button, verifying "It's gone!" message, clicking Add button, and verifying "It's back!" message

Starting URL: https://the-internet.herokuapp.com/dynamic_controls

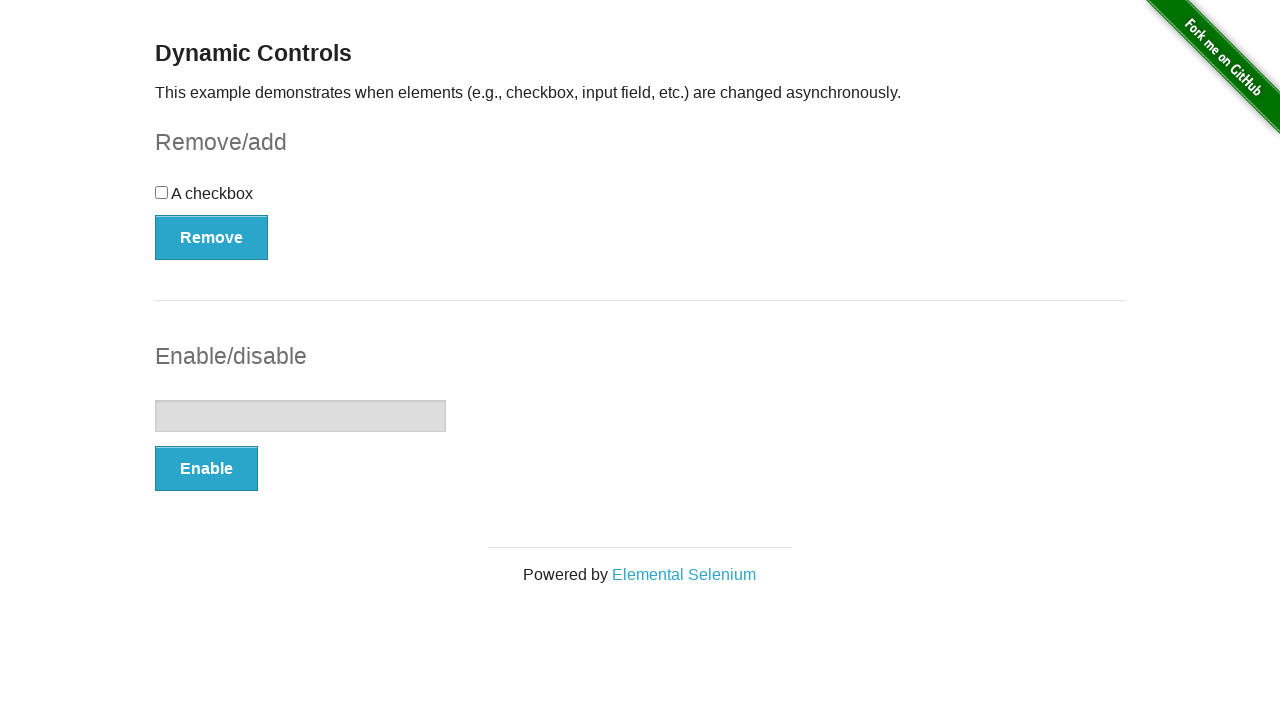

Clicked Remove button at (212, 237) on xpath=//*[text()='Remove']
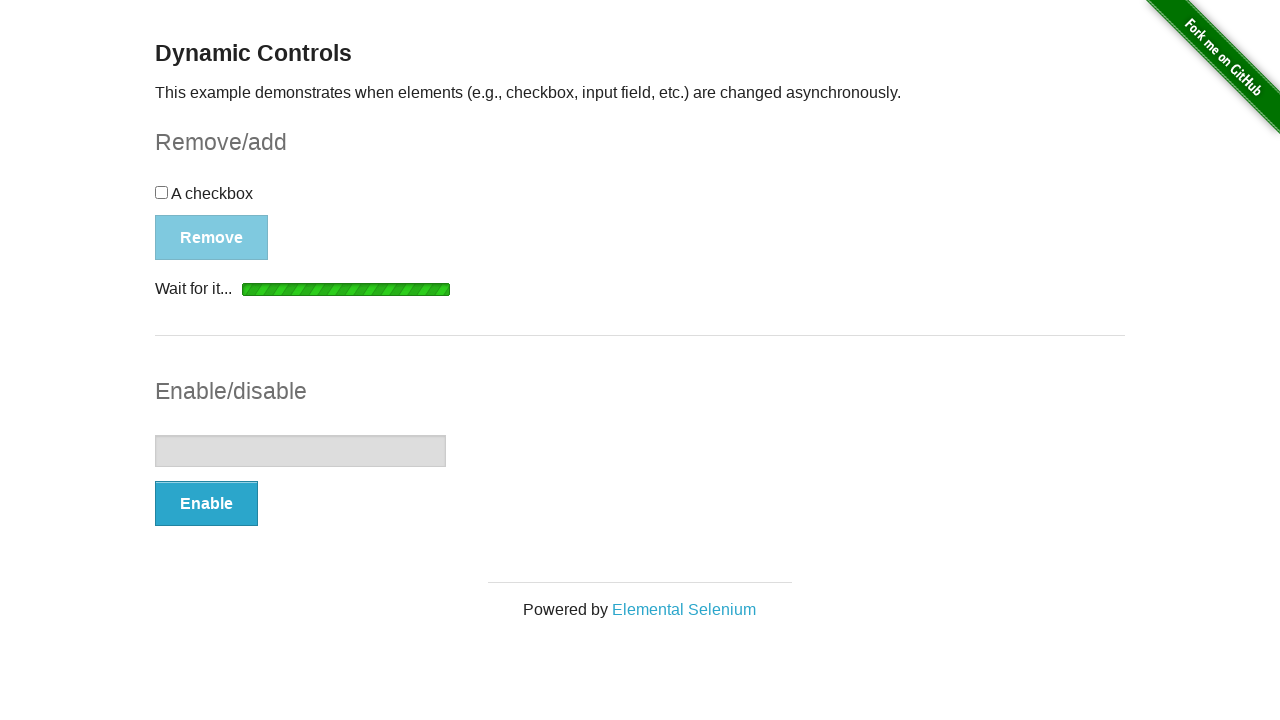

Waited for 'It's gone!' message to be visible
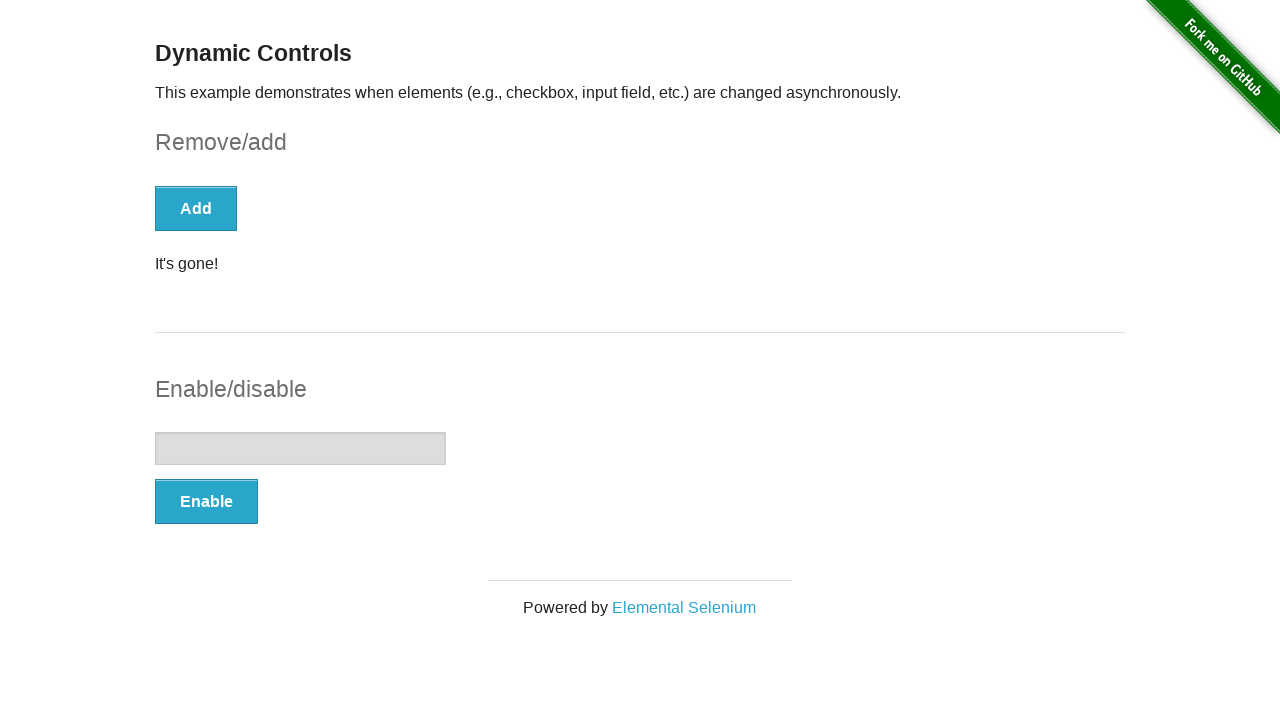

Asserted 'It's gone!' message is visible
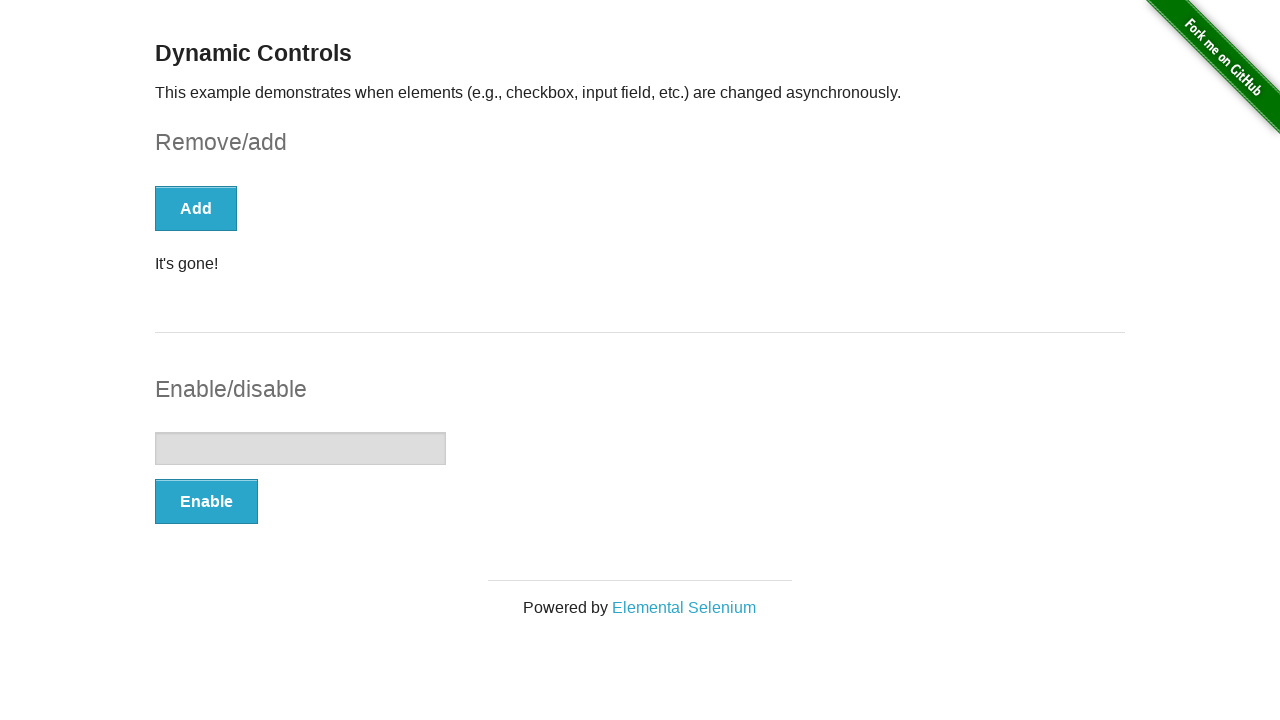

Clicked Add button at (196, 208) on xpath=//*[text()='Add']
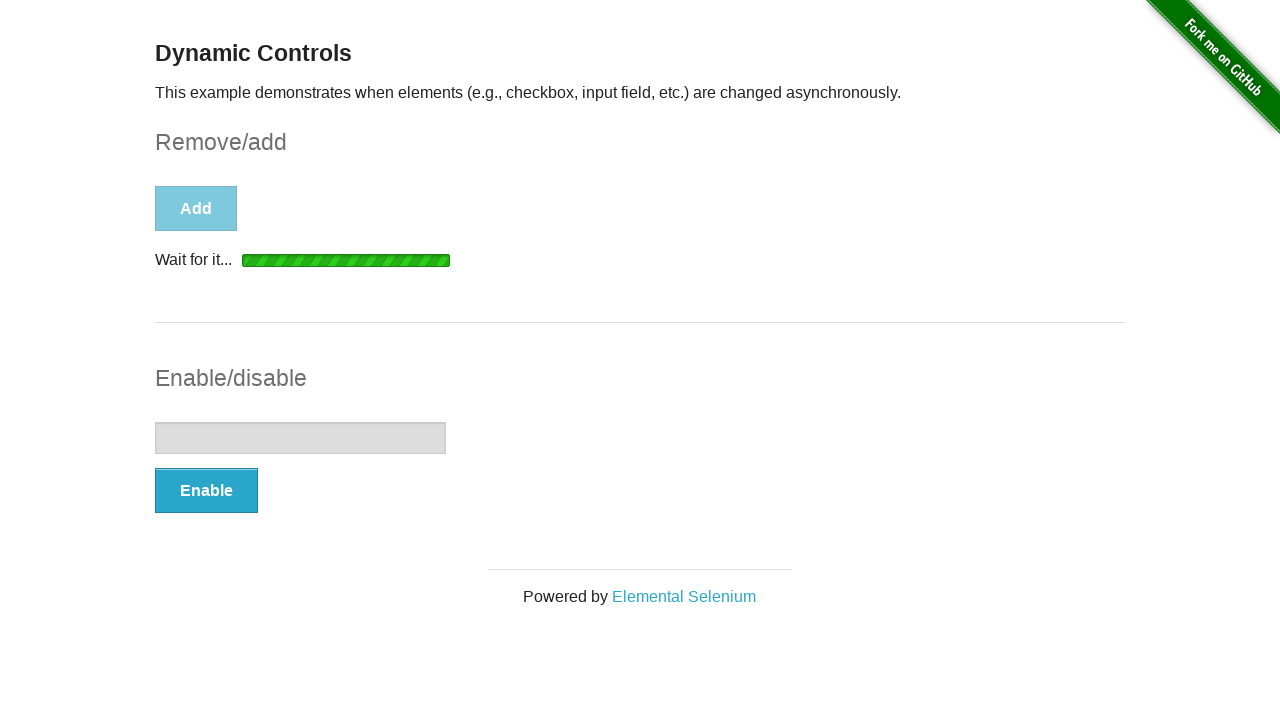

Waited for 'It's back!' message to be visible
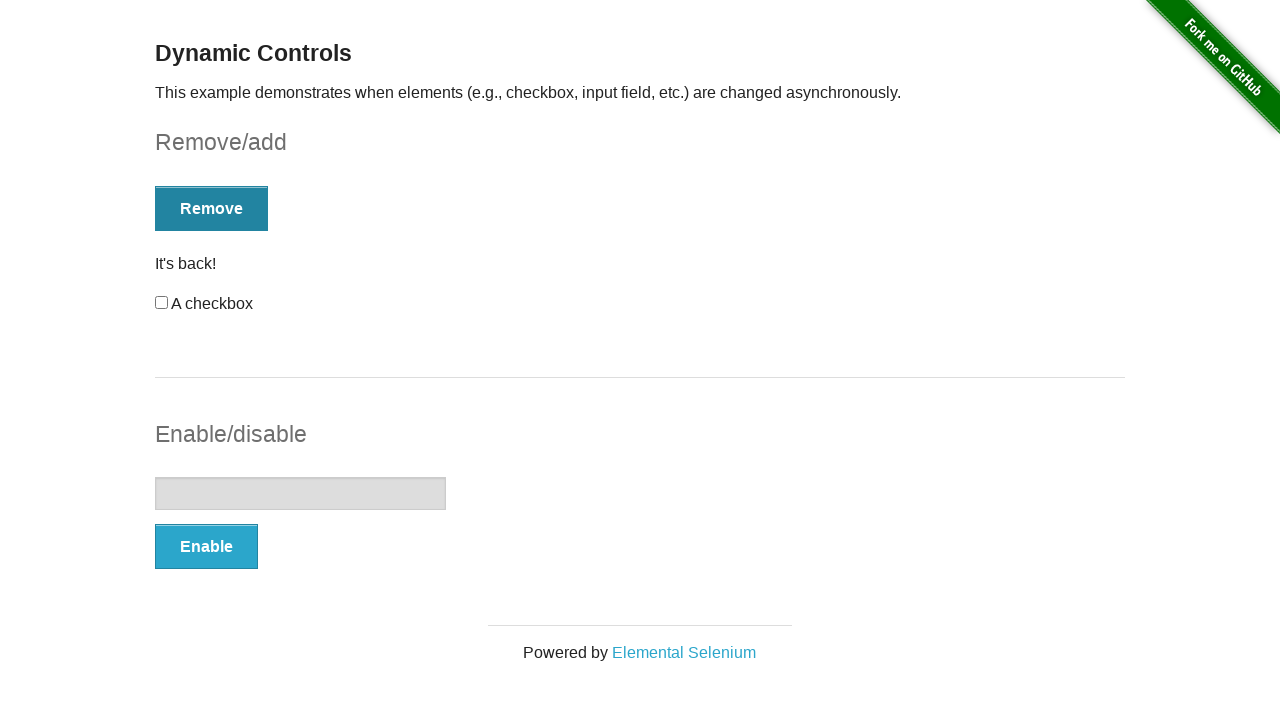

Asserted 'It's back!' message is visible
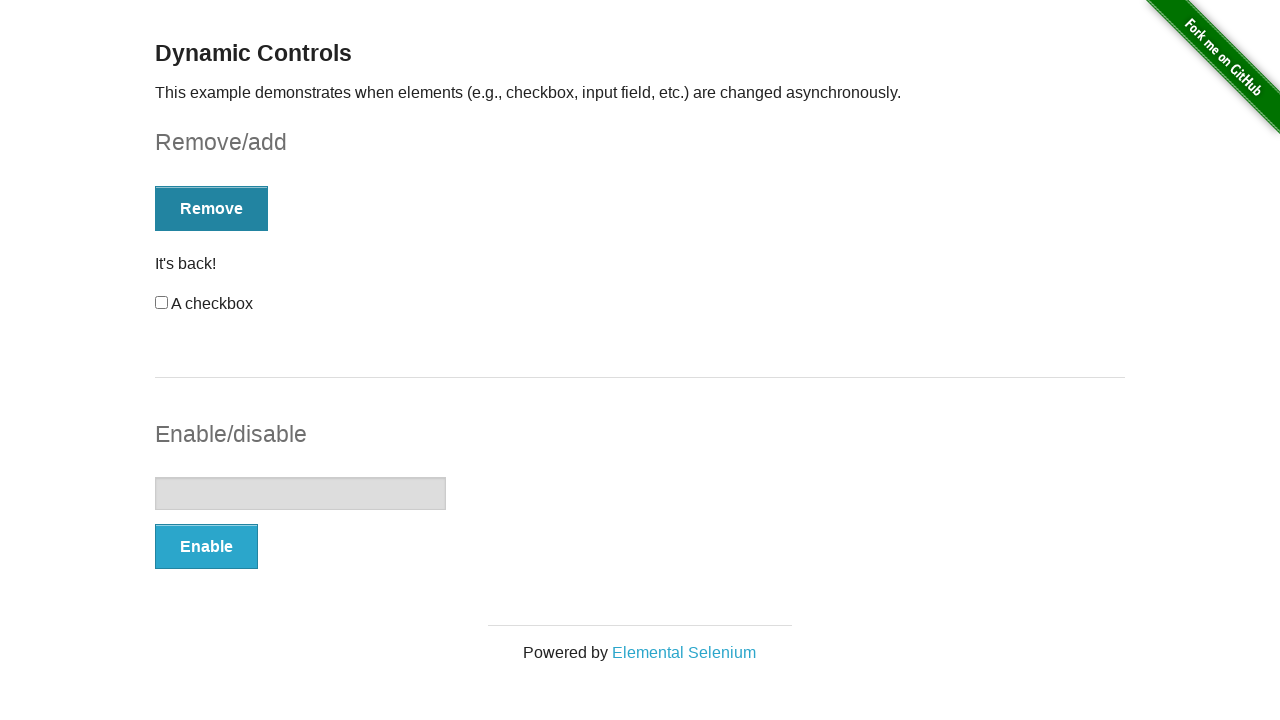

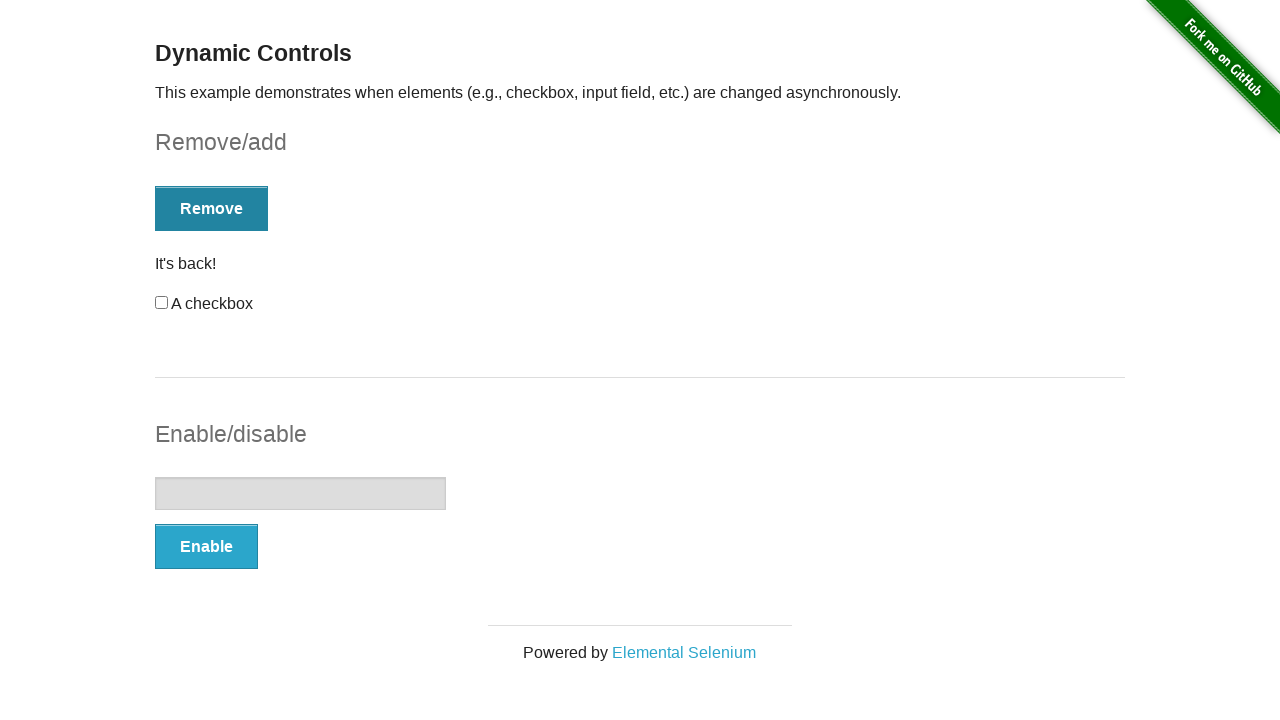